Tests that floating menu options remain visible after scrolling down the page by scrolling 350 pixels and verifying all menu items are still displayed.

Starting URL: https://the-internet.herokuapp.com/floating_menu

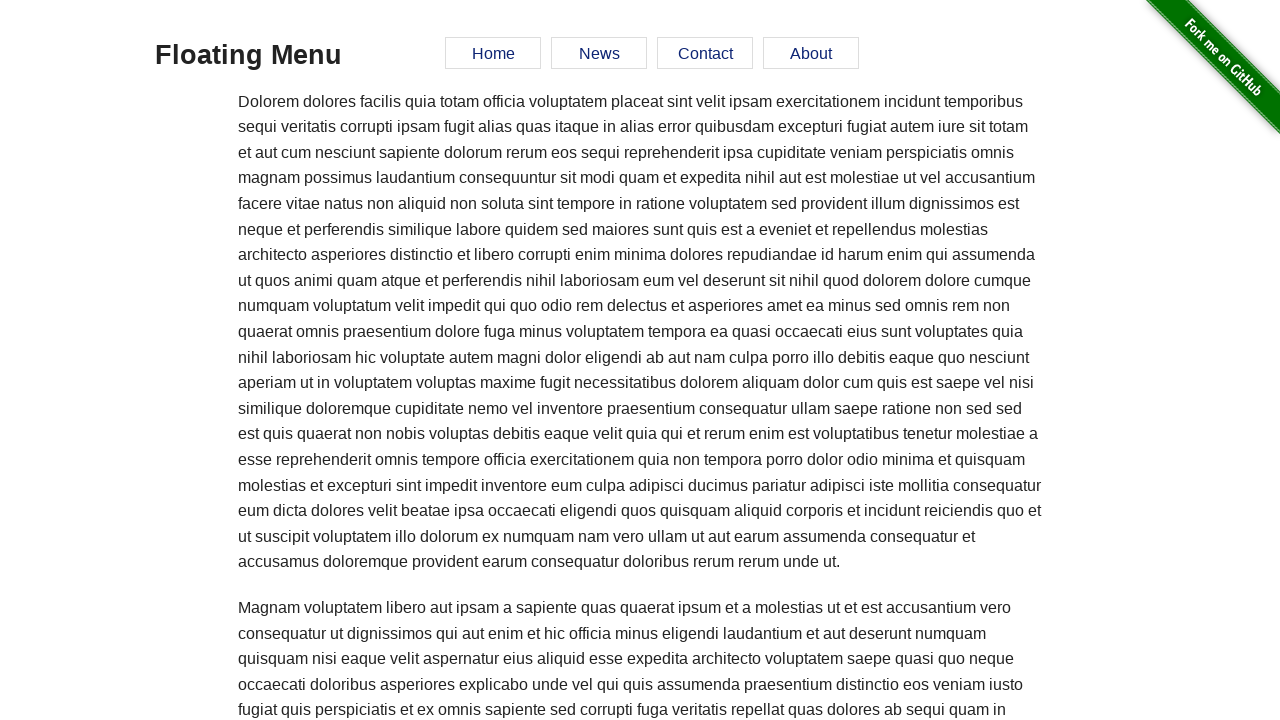

Waited for floating menu to be present
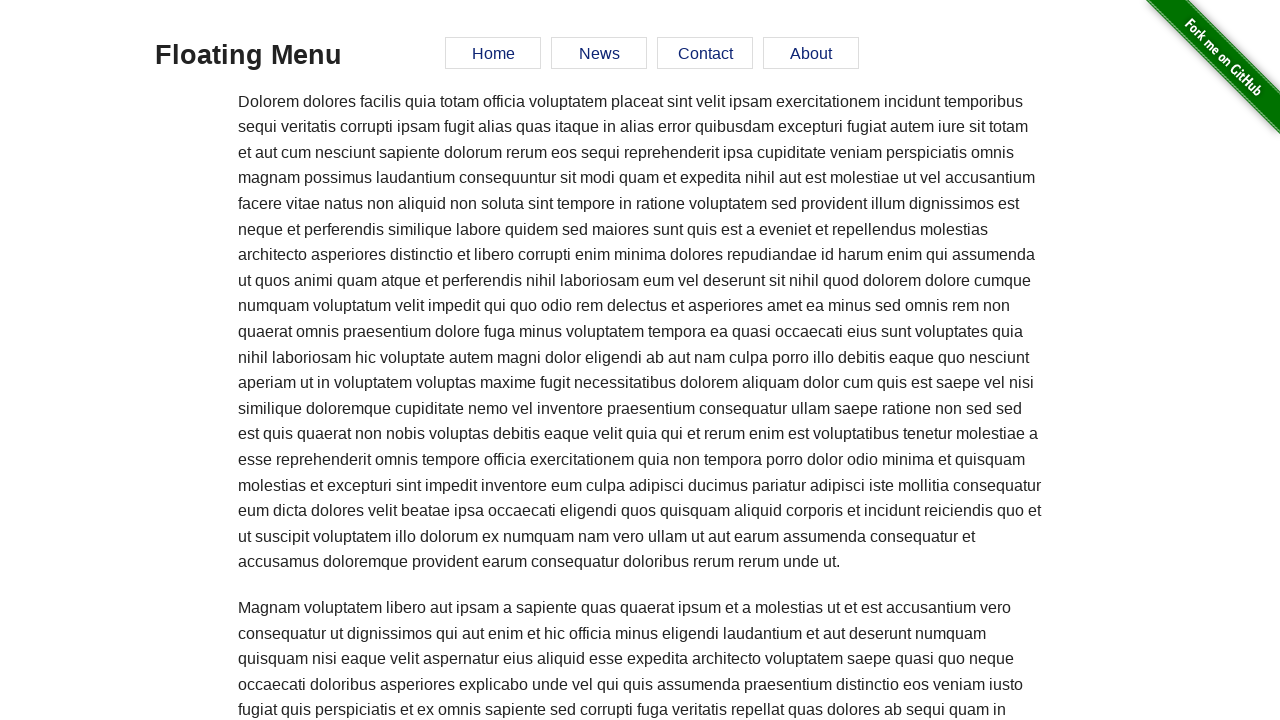

Located all floating menu options
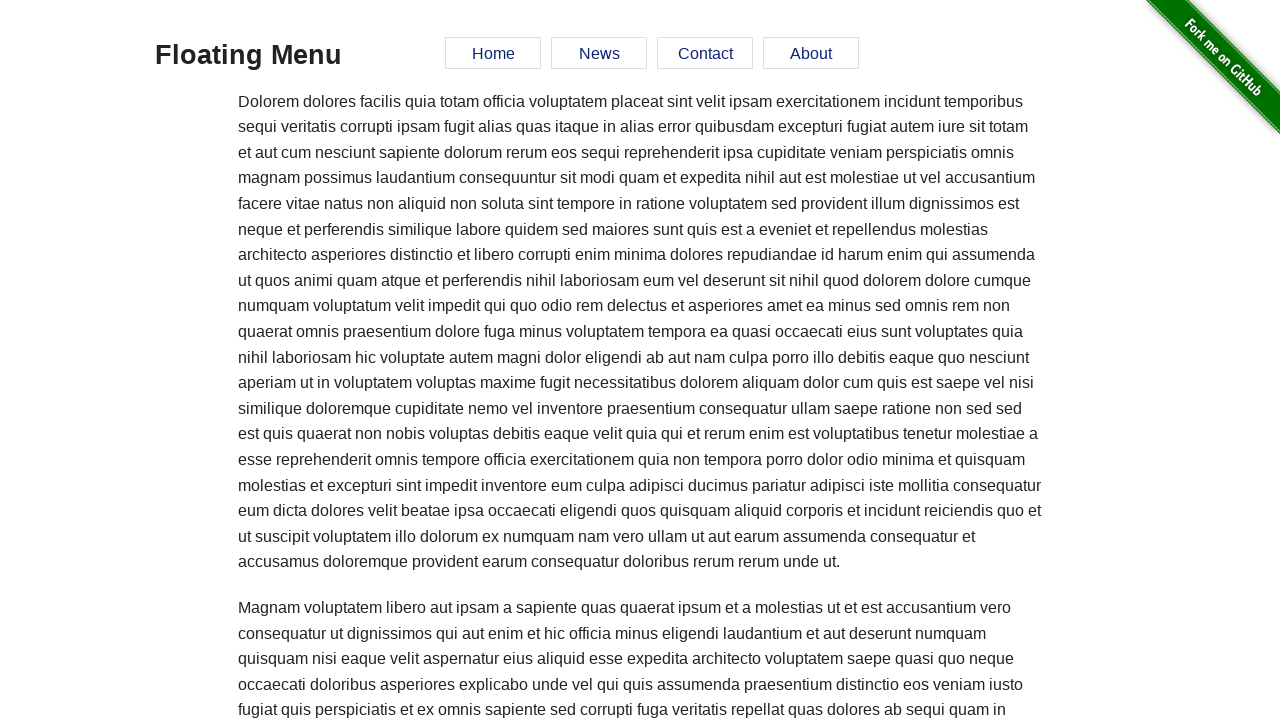

Scrolled down the page by 350 pixels
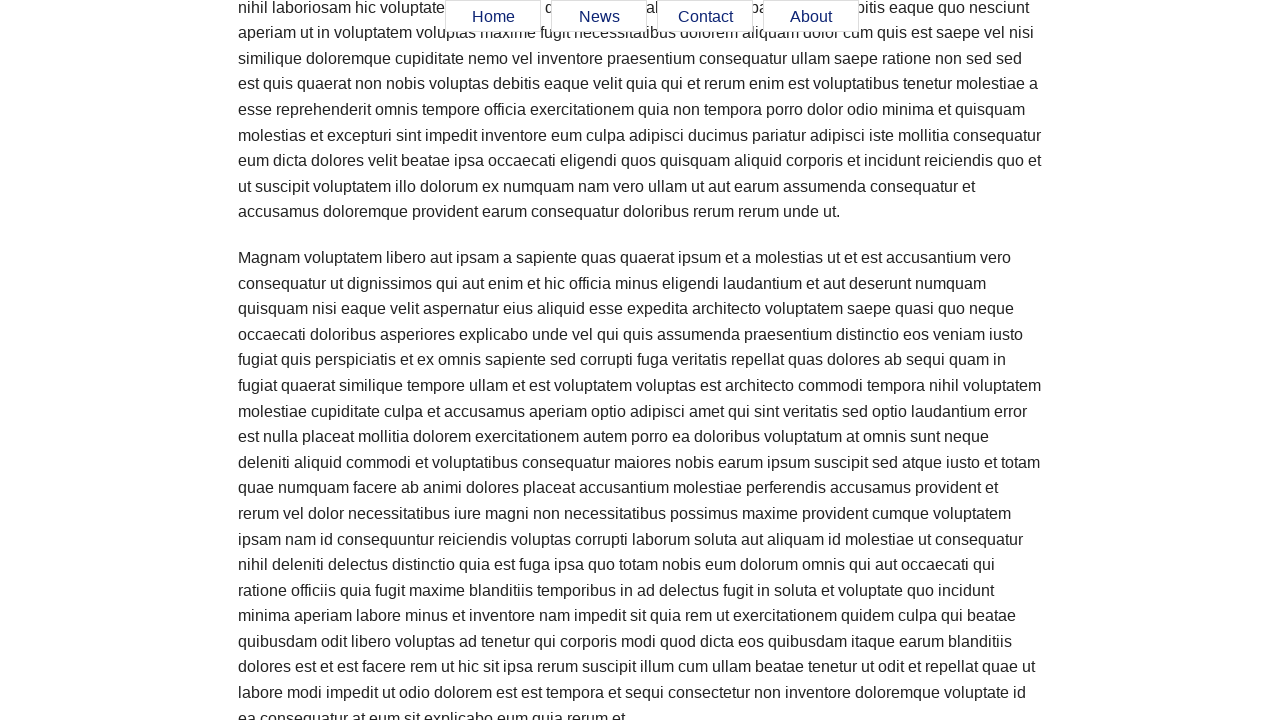

Waited 500ms for scroll animation to complete
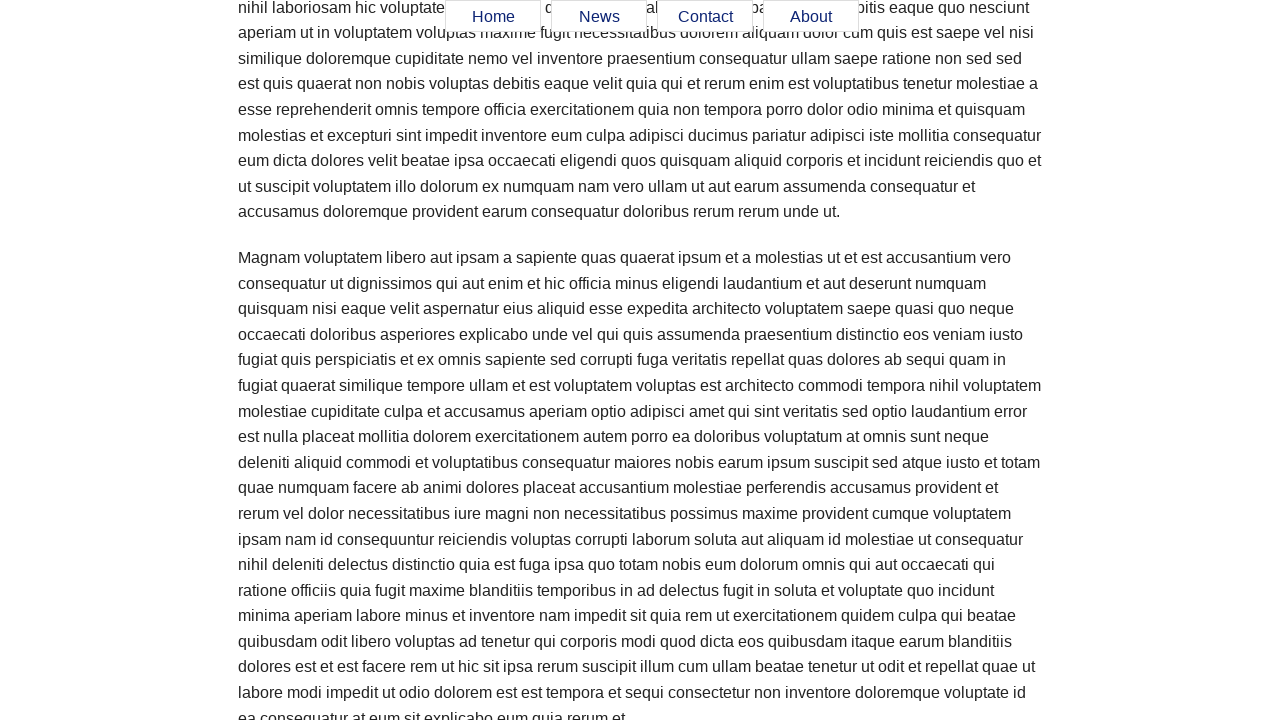

Counted 4 menu options
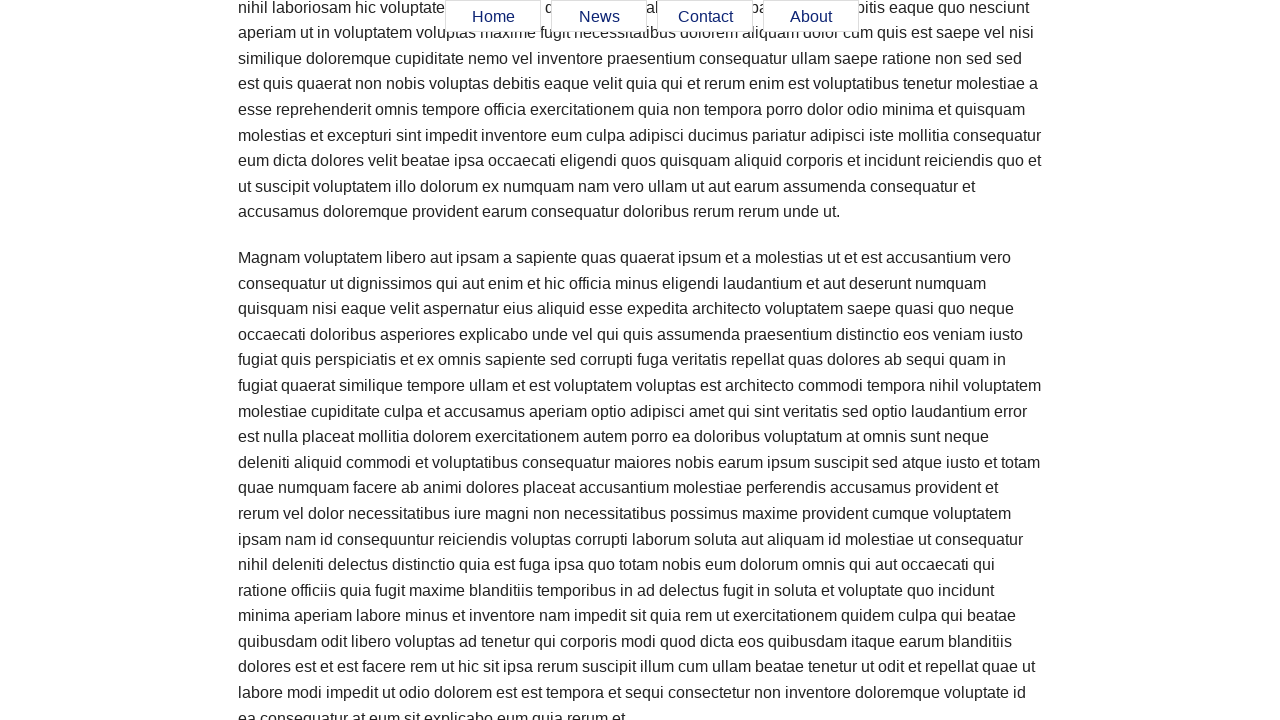

Verified menu option 0 is visible after scrolling
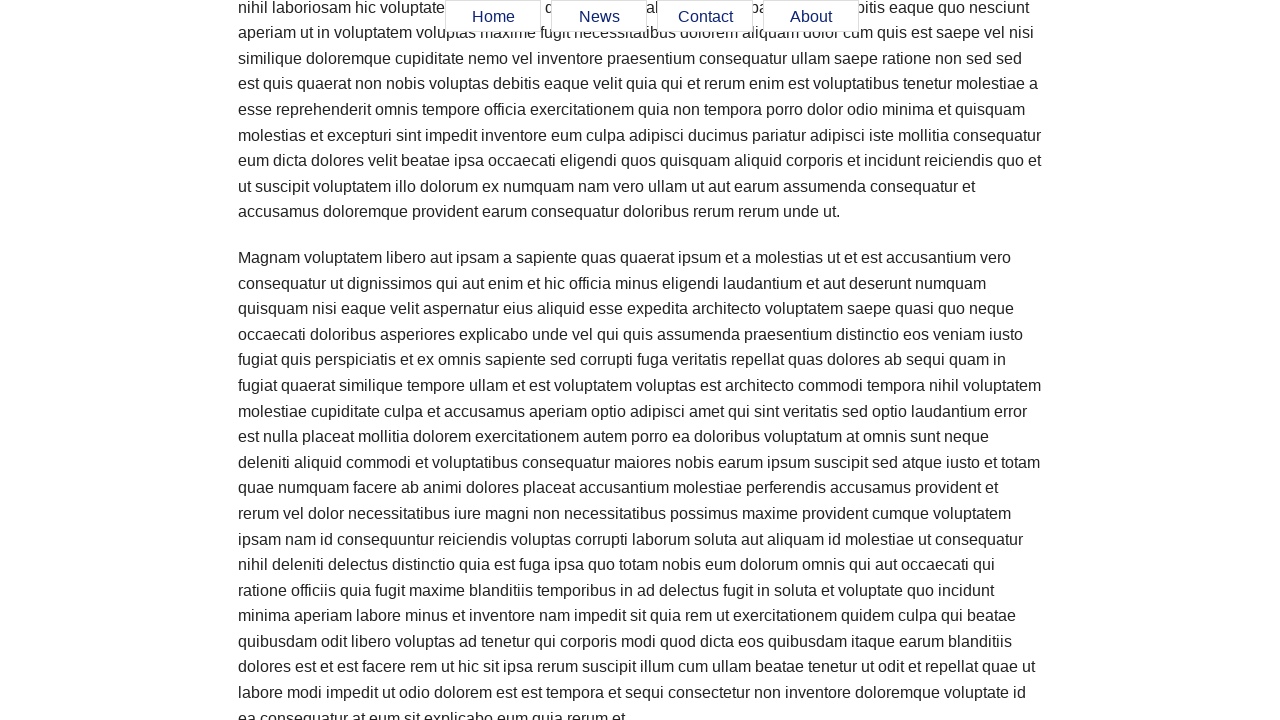

Verified menu option 1 is visible after scrolling
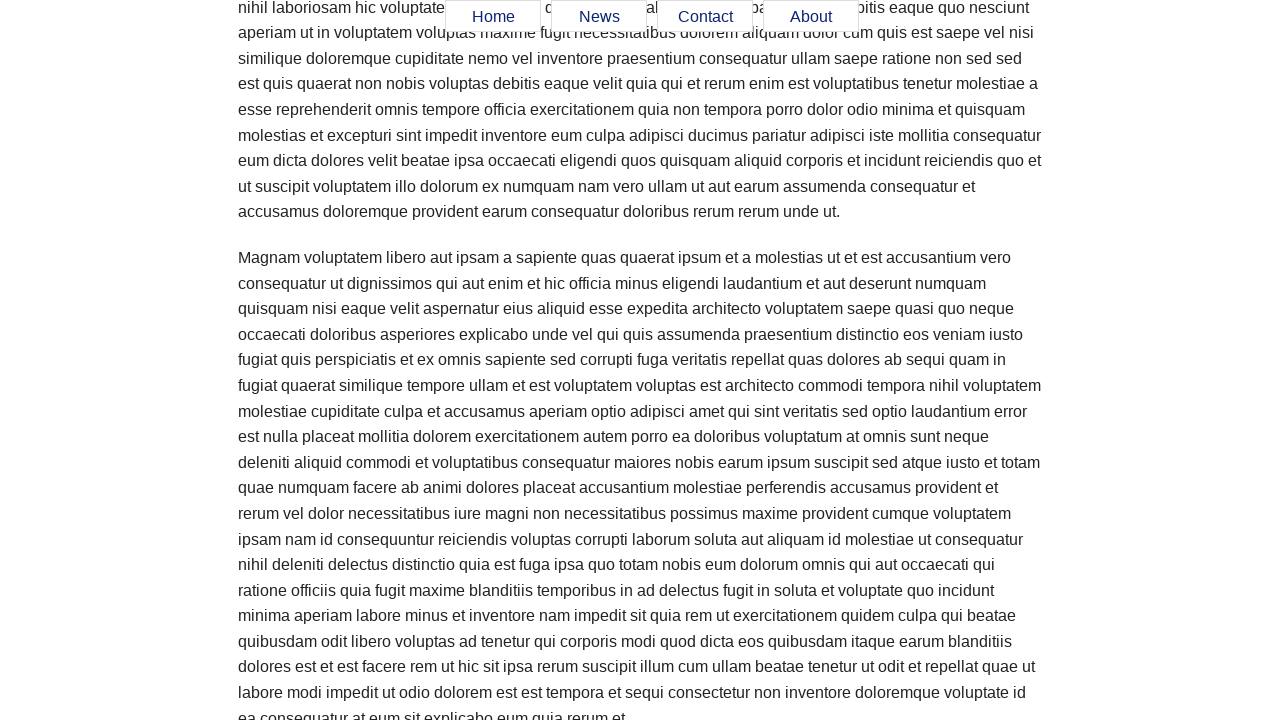

Verified menu option 2 is visible after scrolling
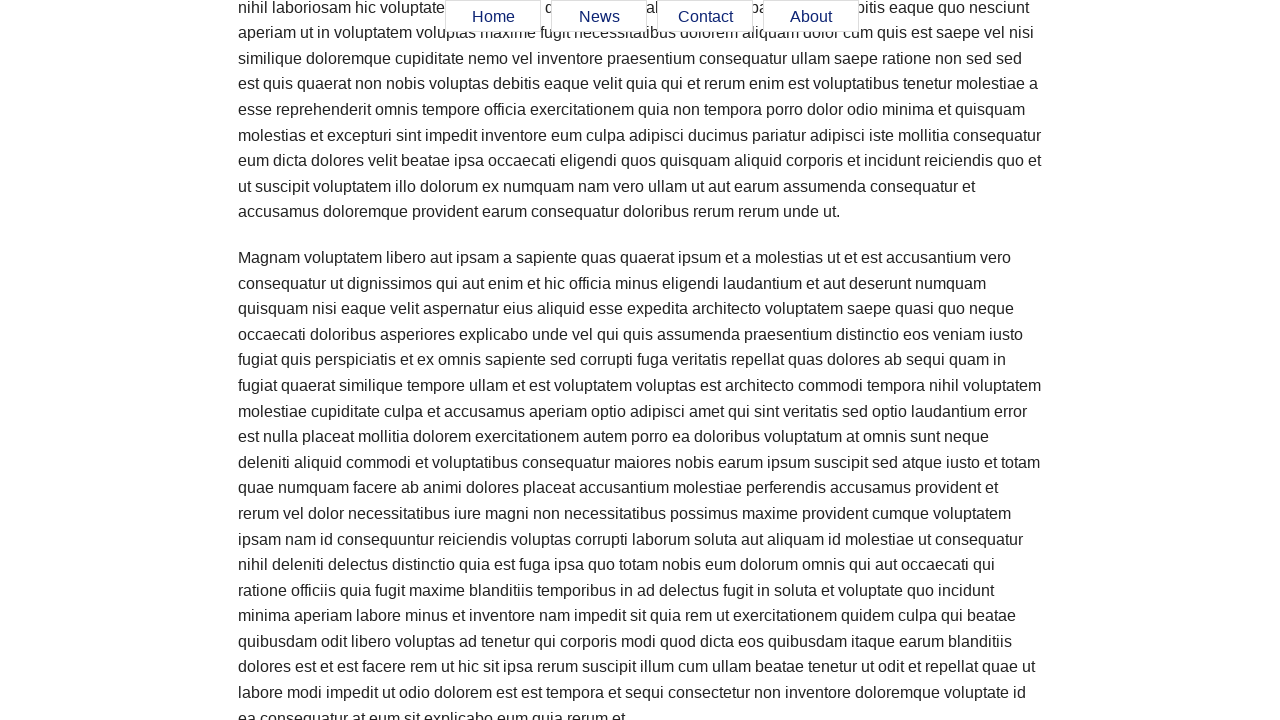

Verified menu option 3 is visible after scrolling
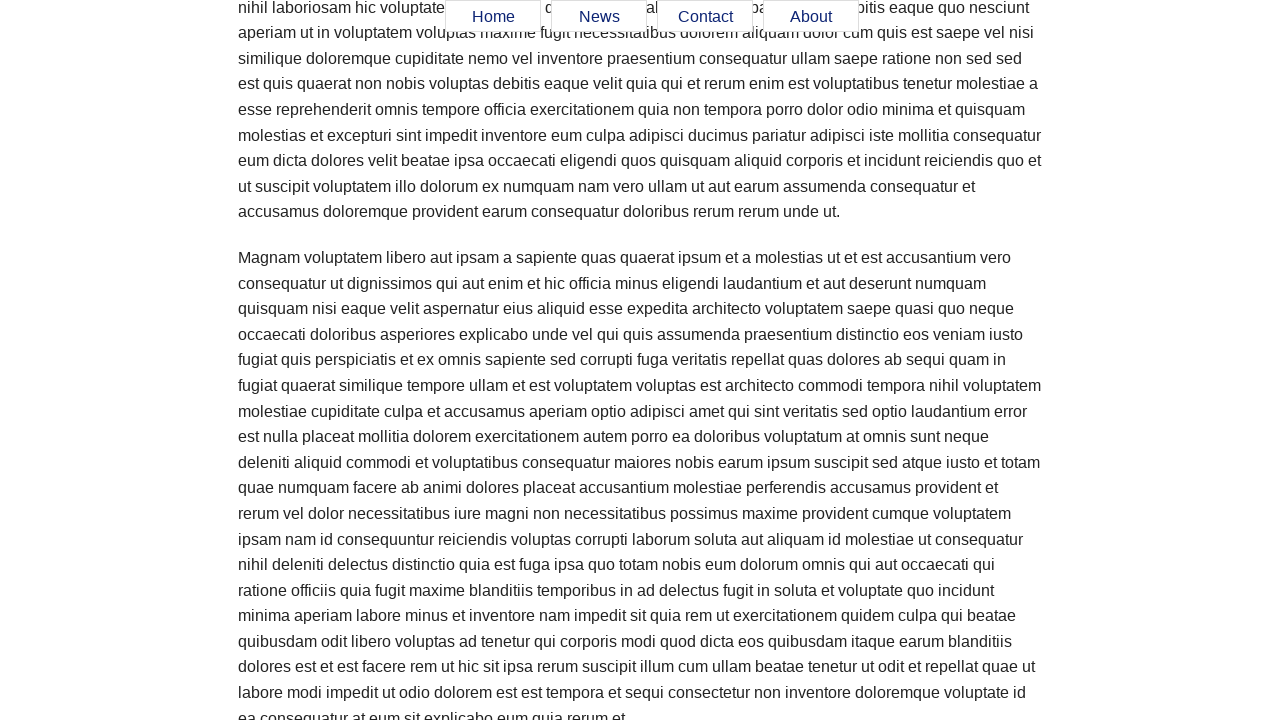

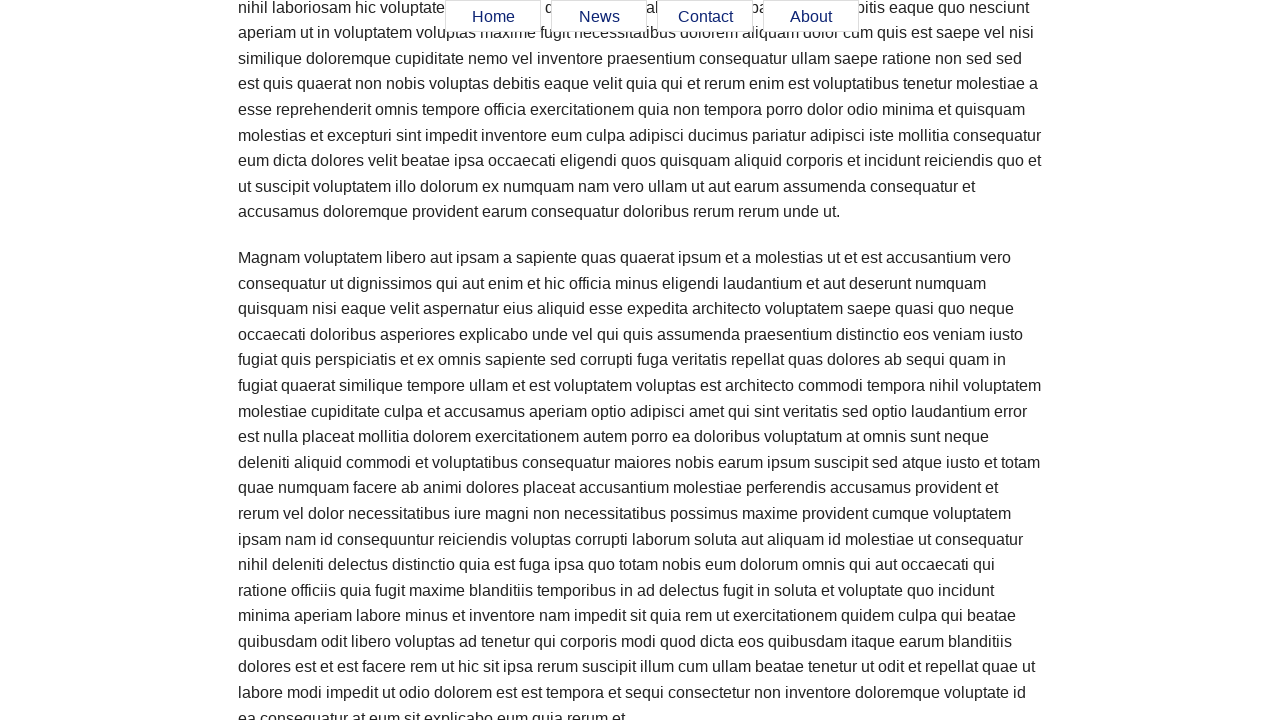